Tests autocomplete dropdown functionality by typing "ind" and selecting "India" from the suggested countries list

Starting URL: https://rahulshettyacademy.com/dropdownsPractise/

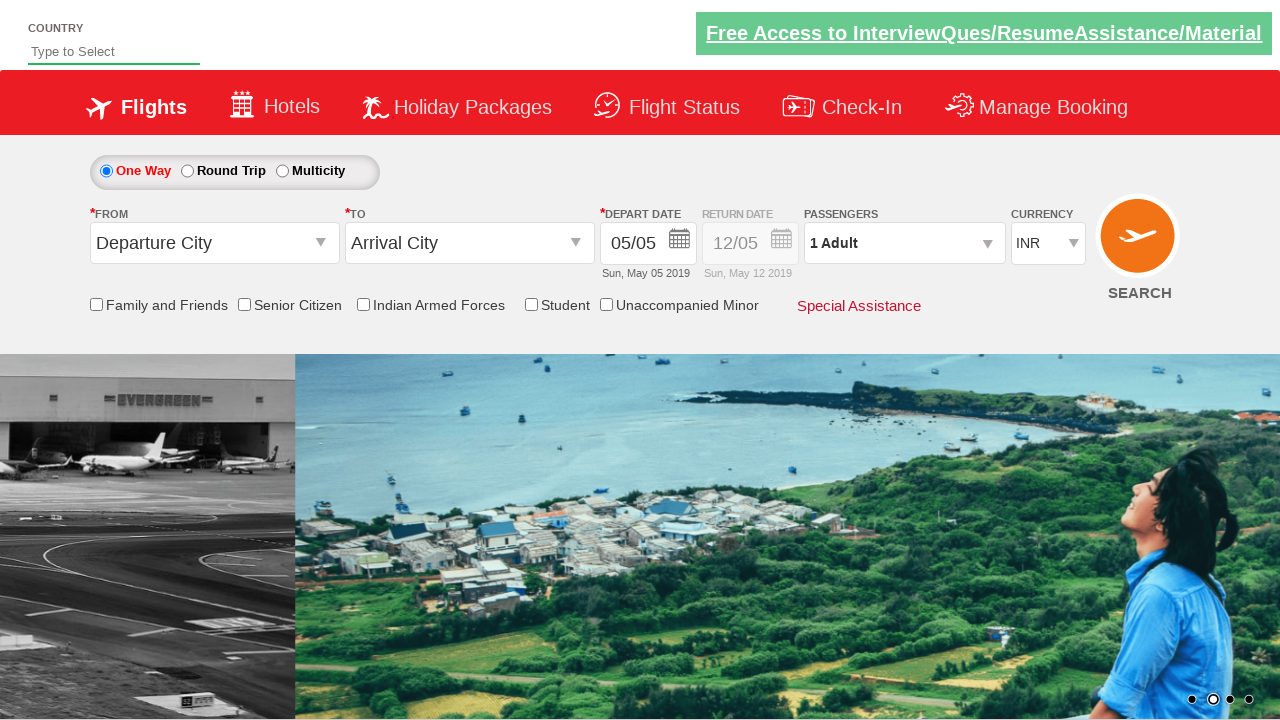

Typed 'ind' into the autosuggest field on #autosuggest
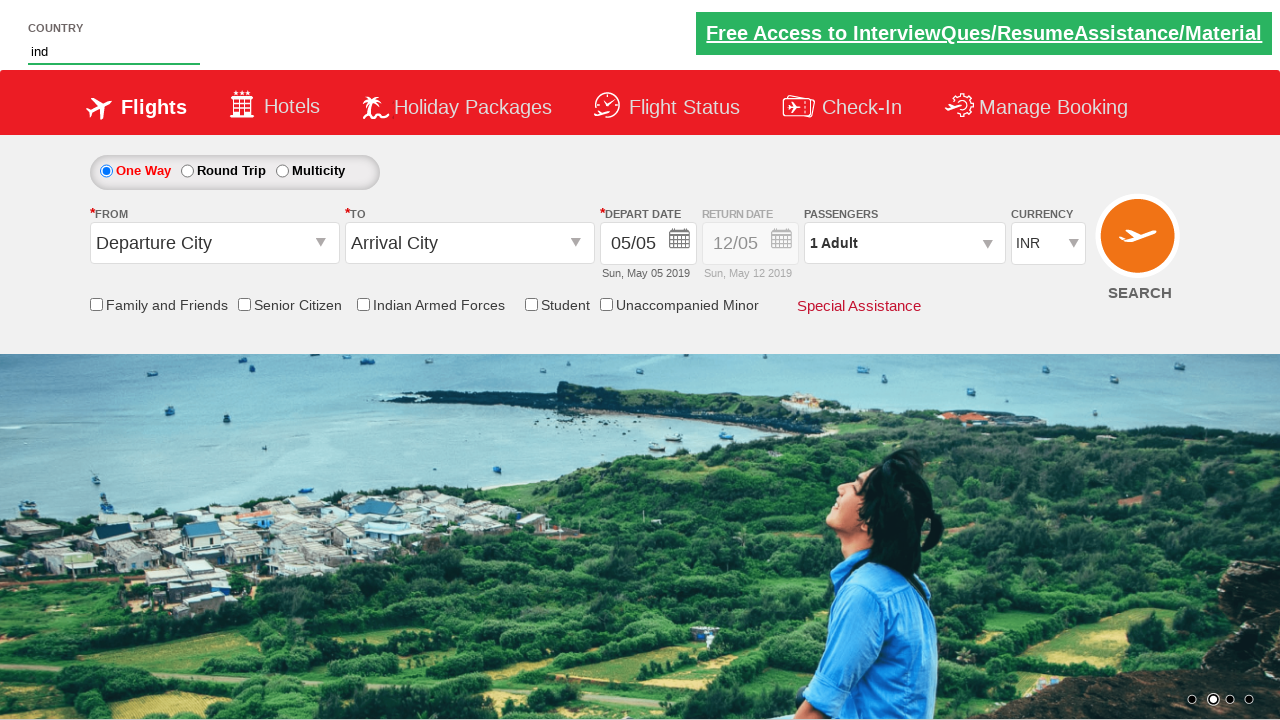

Dropdown suggestions appeared with autocomplete results
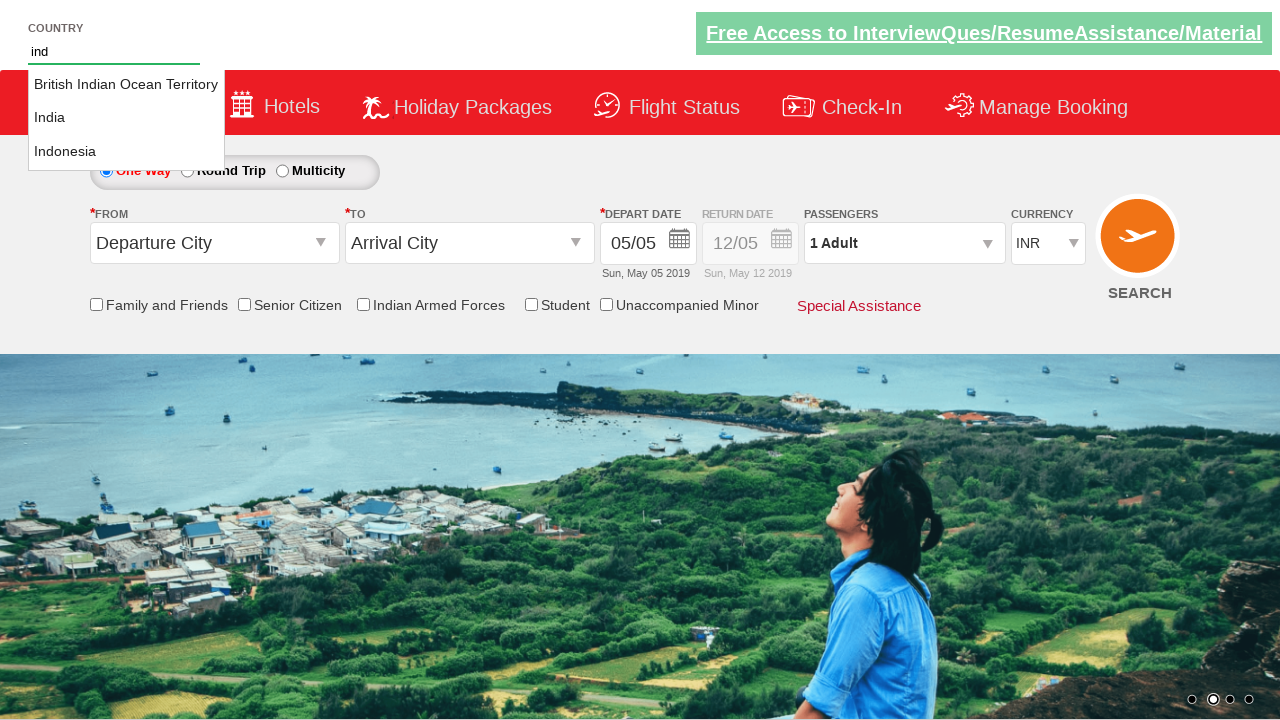

Retrieved all country suggestions from dropdown
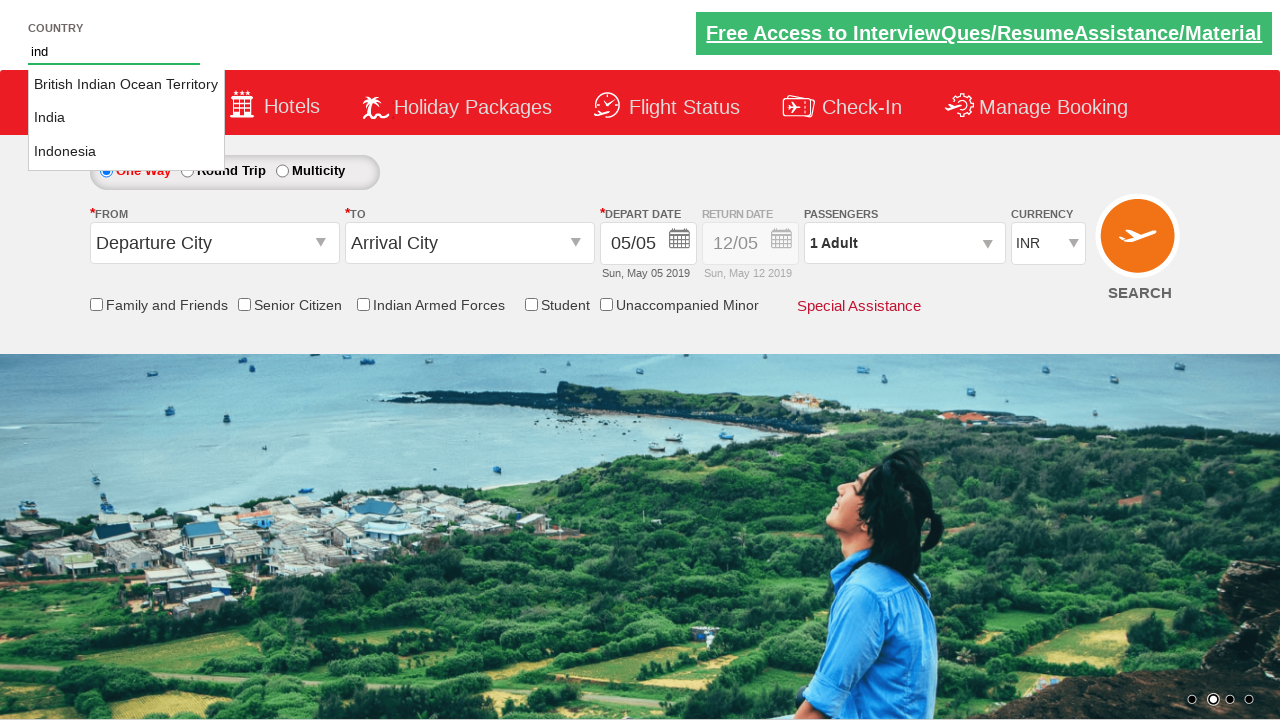

Selected 'India' from the autocomplete dropdown list at (126, 118) on li[class='ui-menu-item'] a >> nth=1
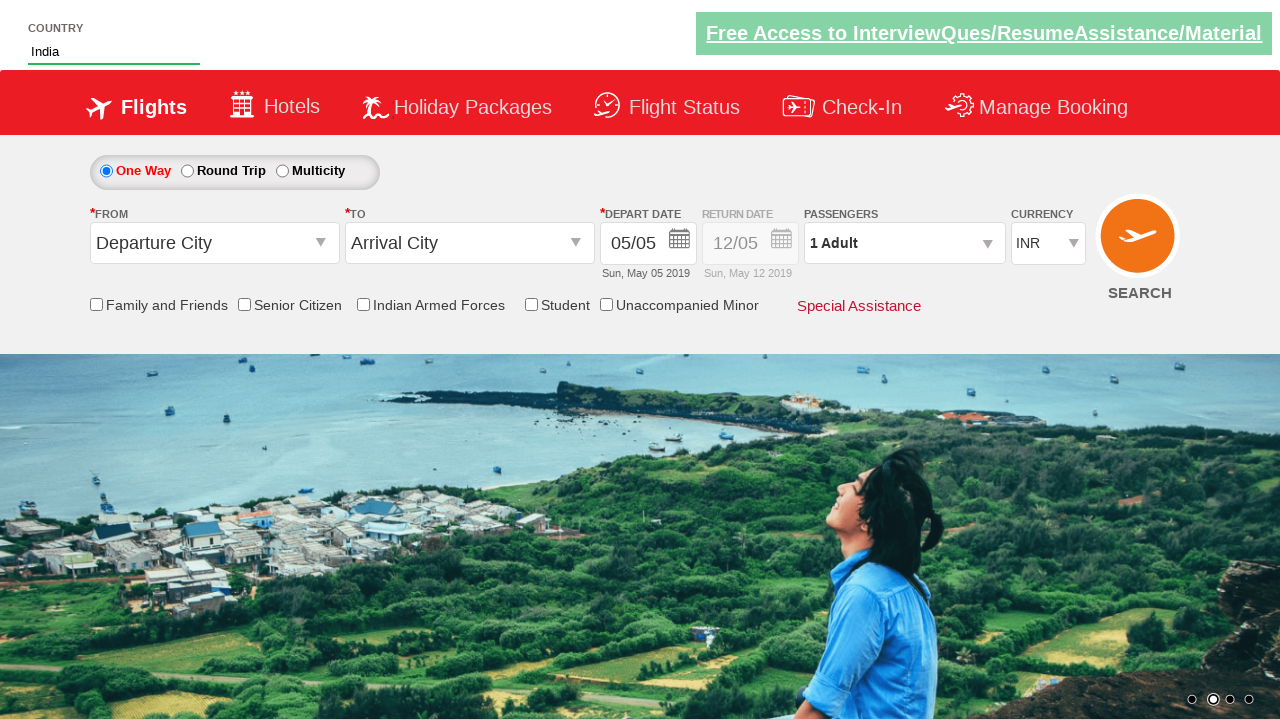

Verified that 'India' was successfully selected in the autosuggest field
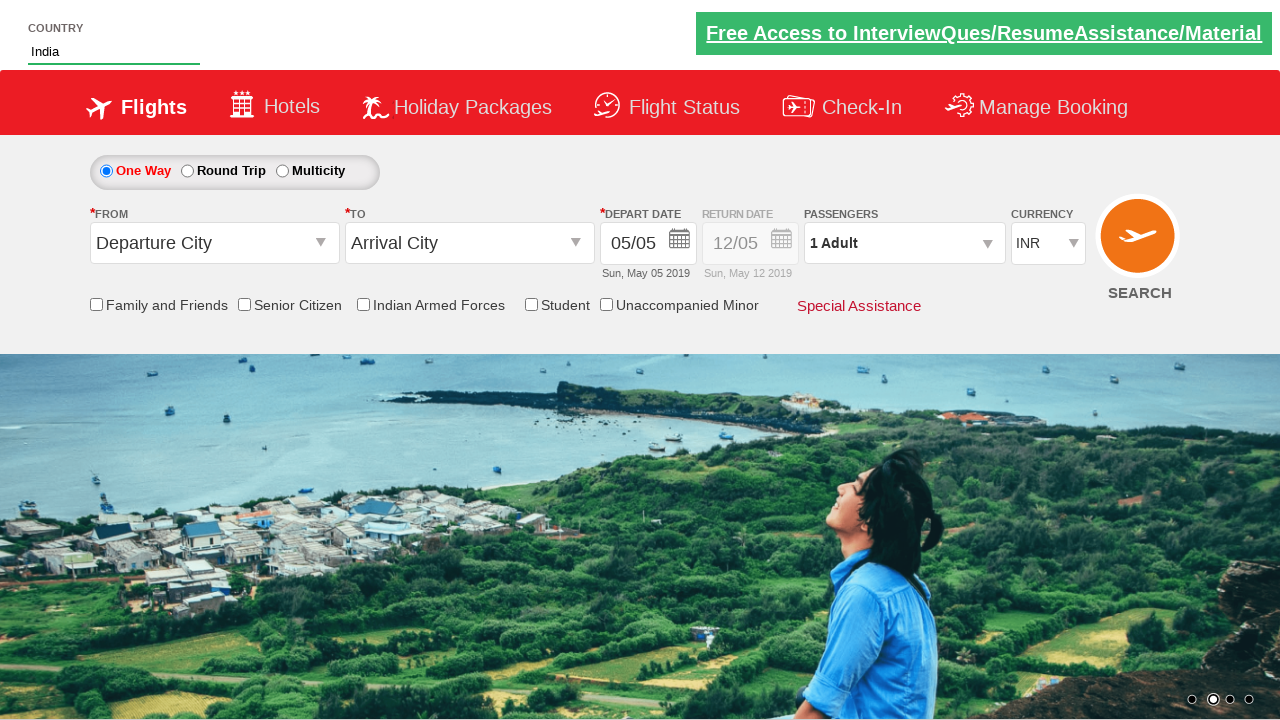

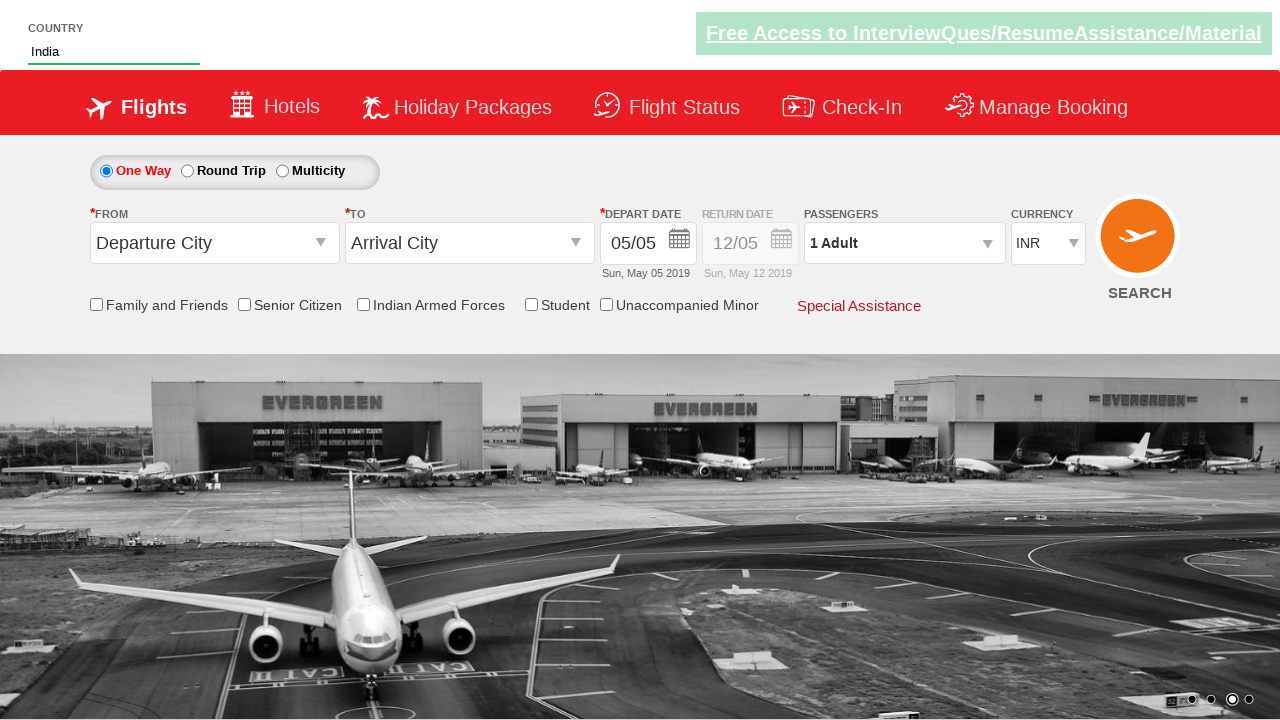